Tests a registration form by filling in first name, last name, and email fields, then submitting the form and verifying successful registration

Starting URL: http://suninjuly.github.io/registration1.html

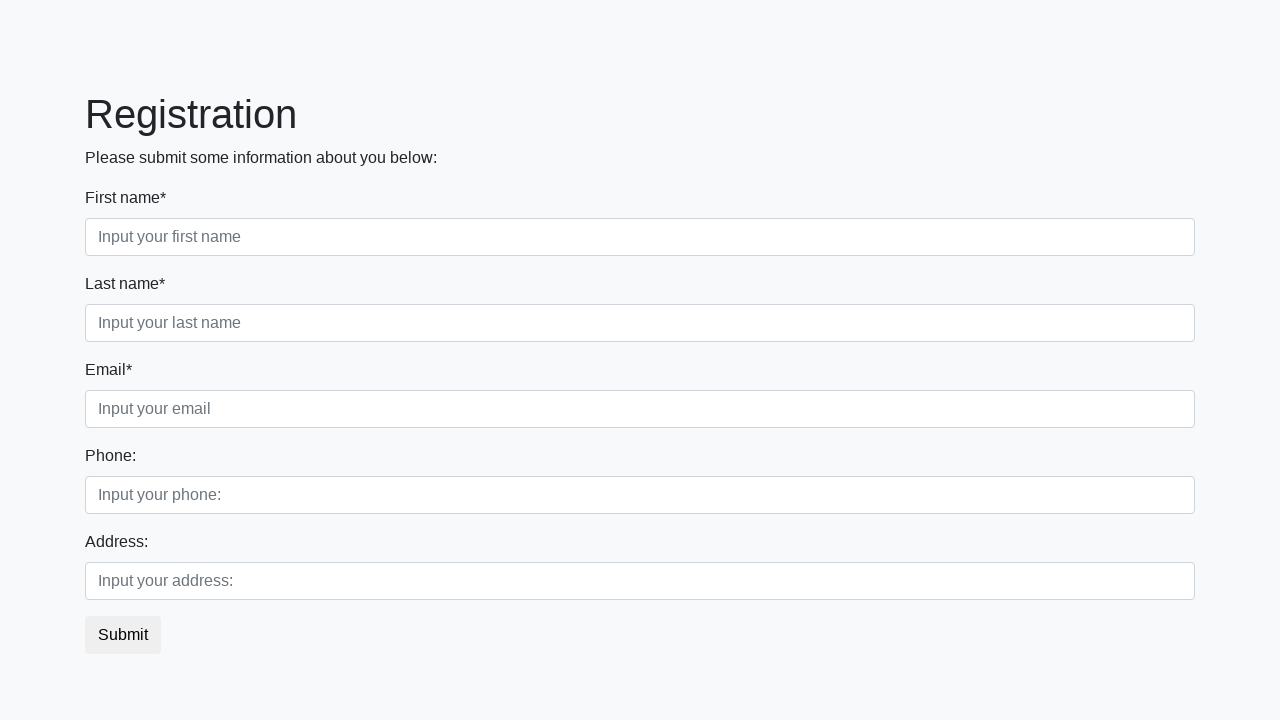

Filled first name field with 'Robo' on input[placeholder='Input your first name']
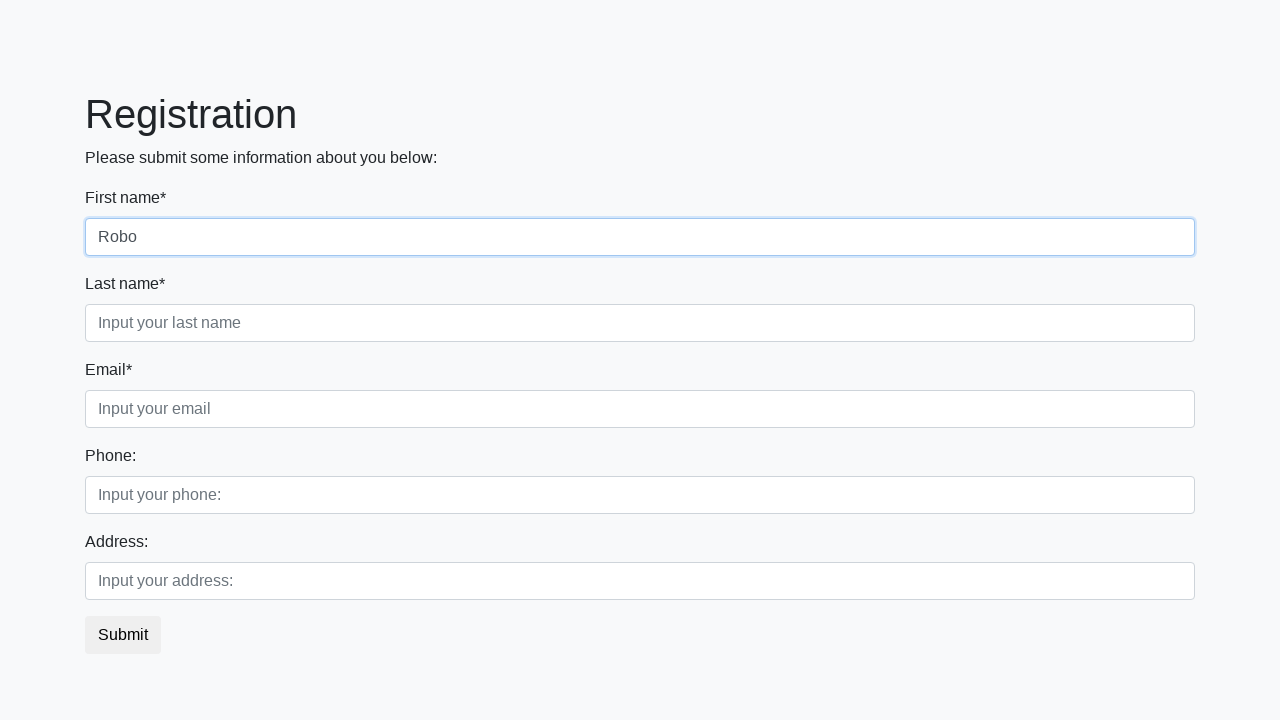

Filled last name field with 'Robotest' on input[placeholder='Input your last name']
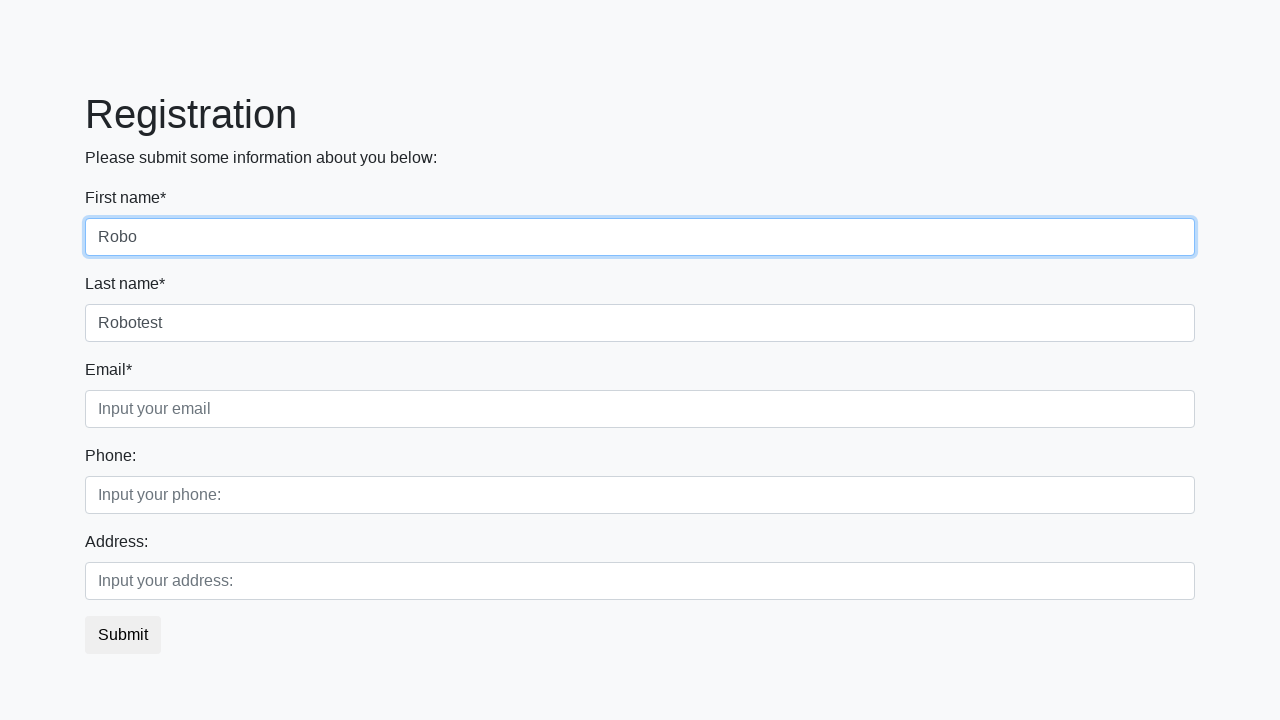

Filled email field with 'robo@robomail.com' on input[placeholder='Input your email']
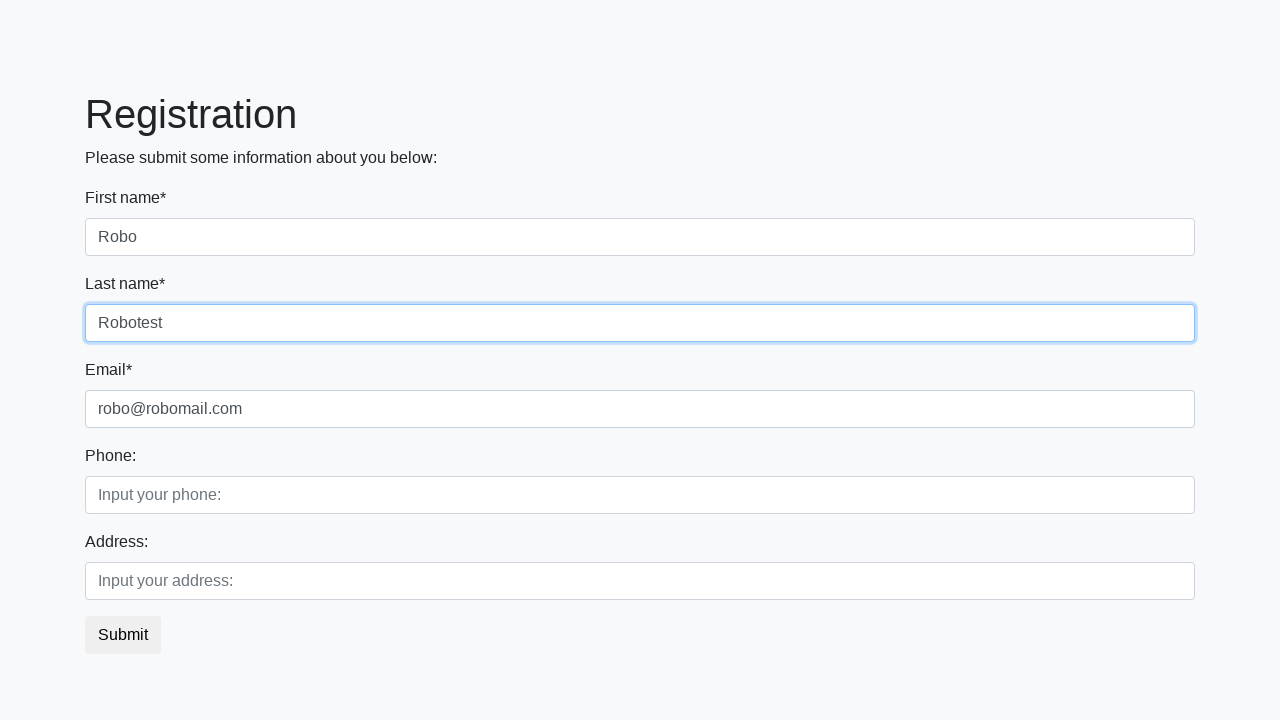

Clicked submit button to register at (123, 635) on button.btn
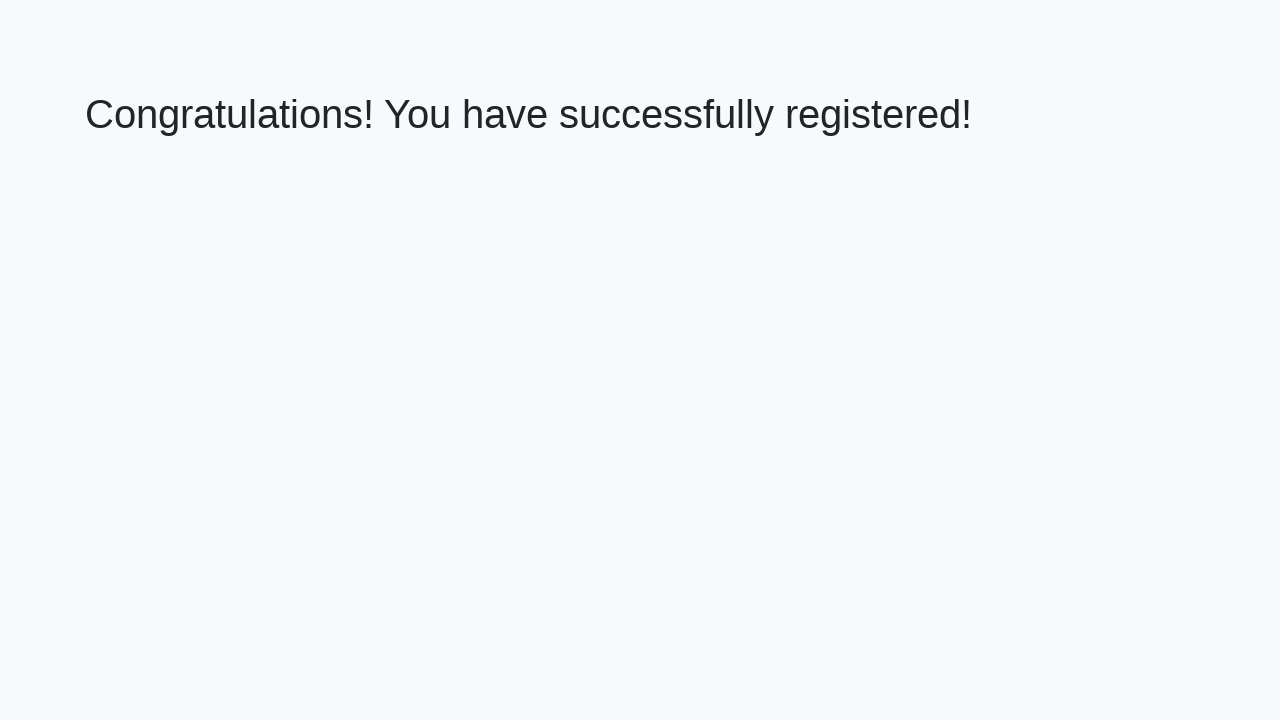

Success message appeared on page
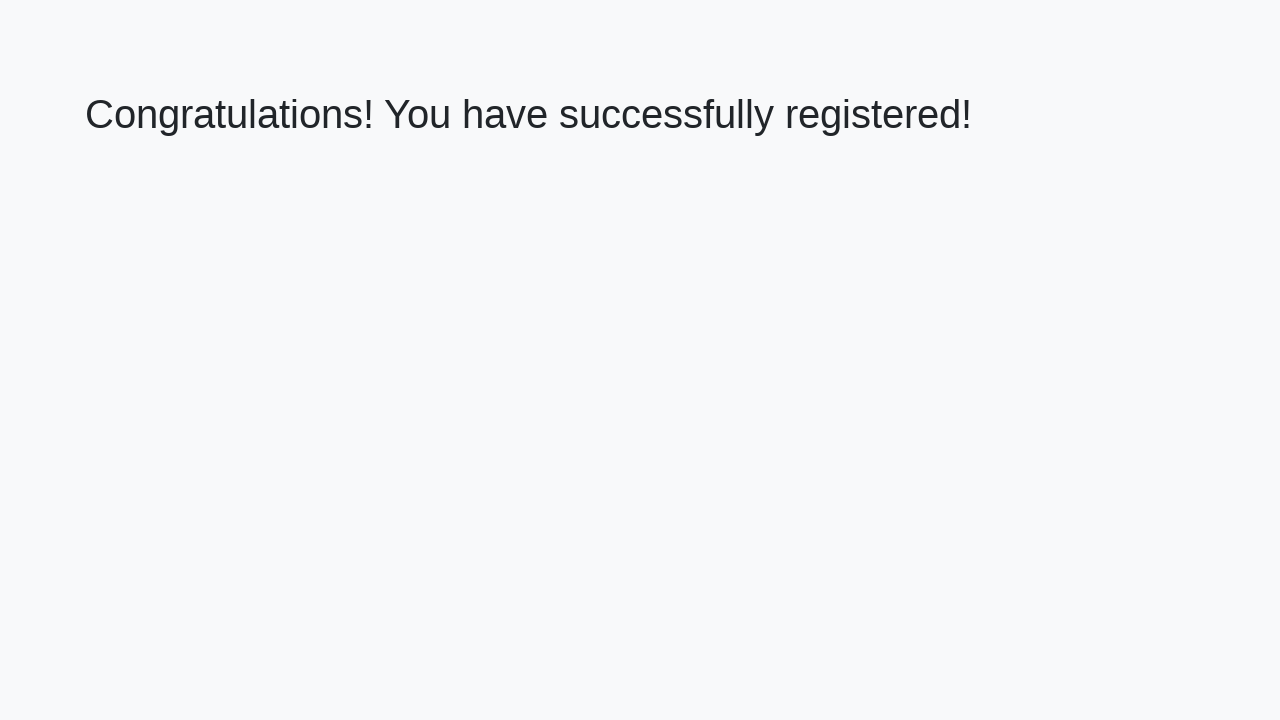

Retrieved success message text content
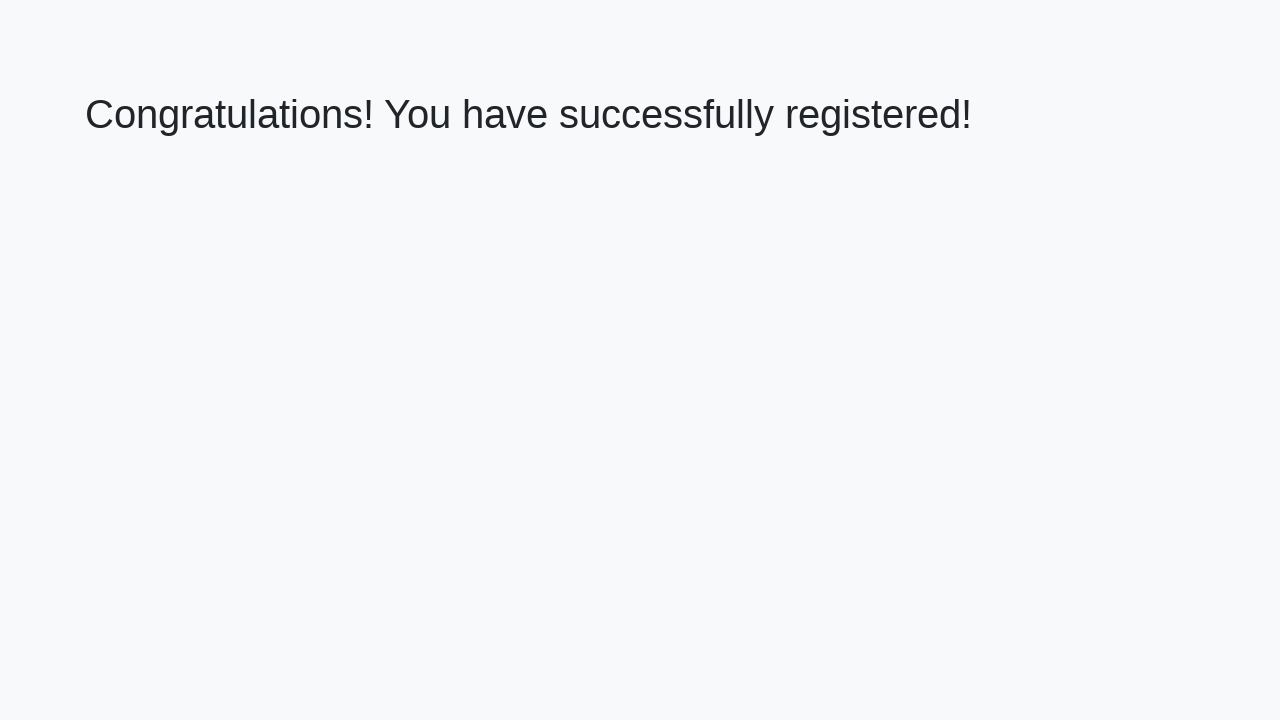

Verified success message matches expected text
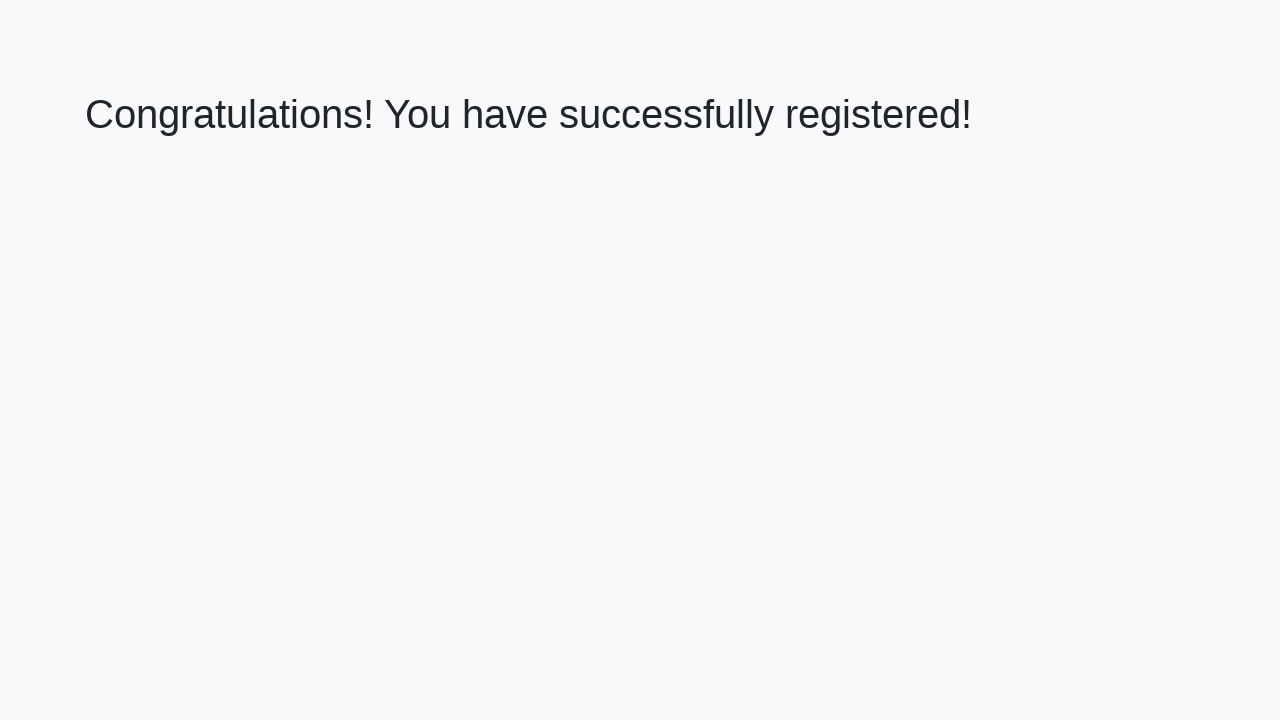

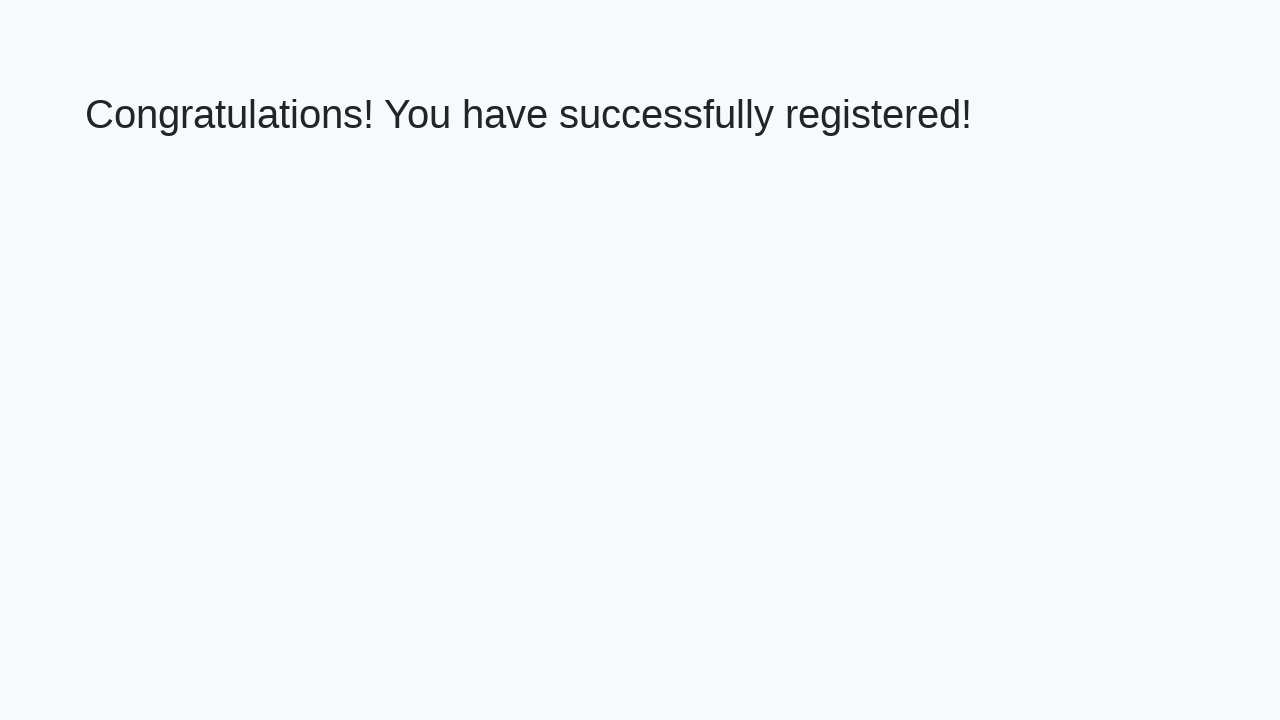